Tests that the e-commerce playground page loads correctly and verifies the page title contains "Your Store" with iPad Pro viewport emulation

Starting URL: https://ecommerce-playground.lambdatest.io

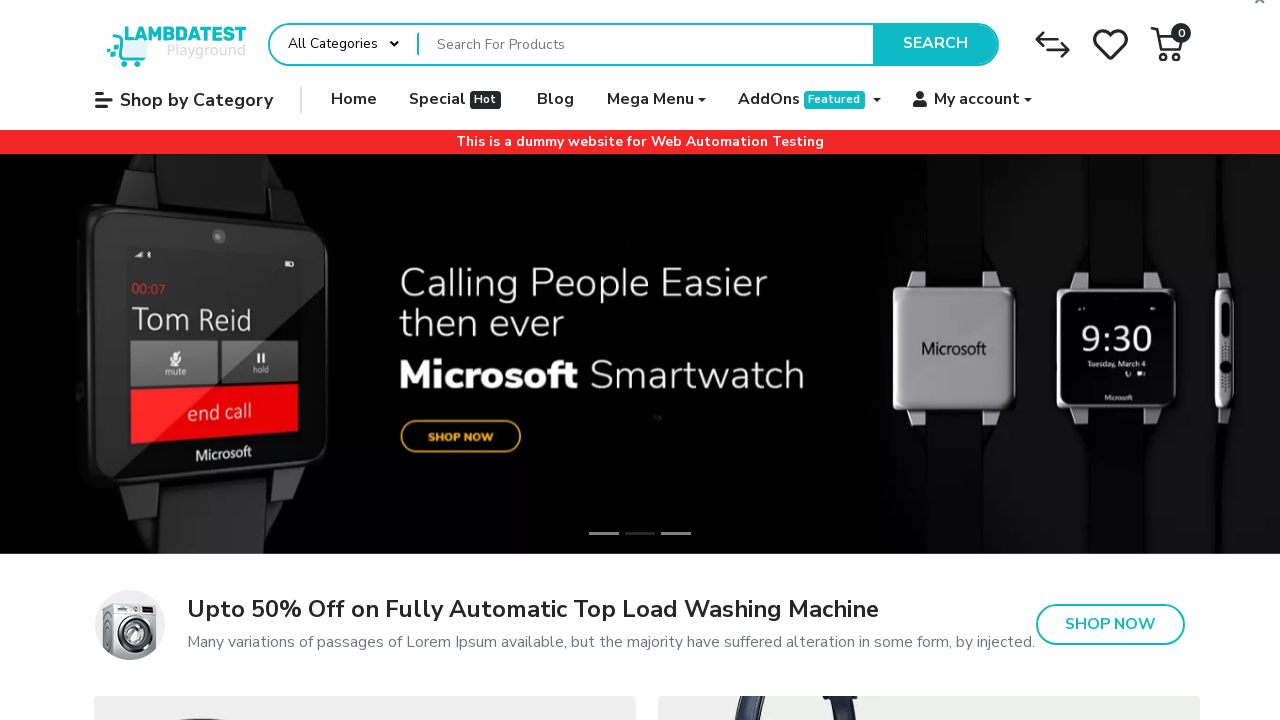

Waited for DOM content loaded event on ecommerce playground page with iPad Pro viewport
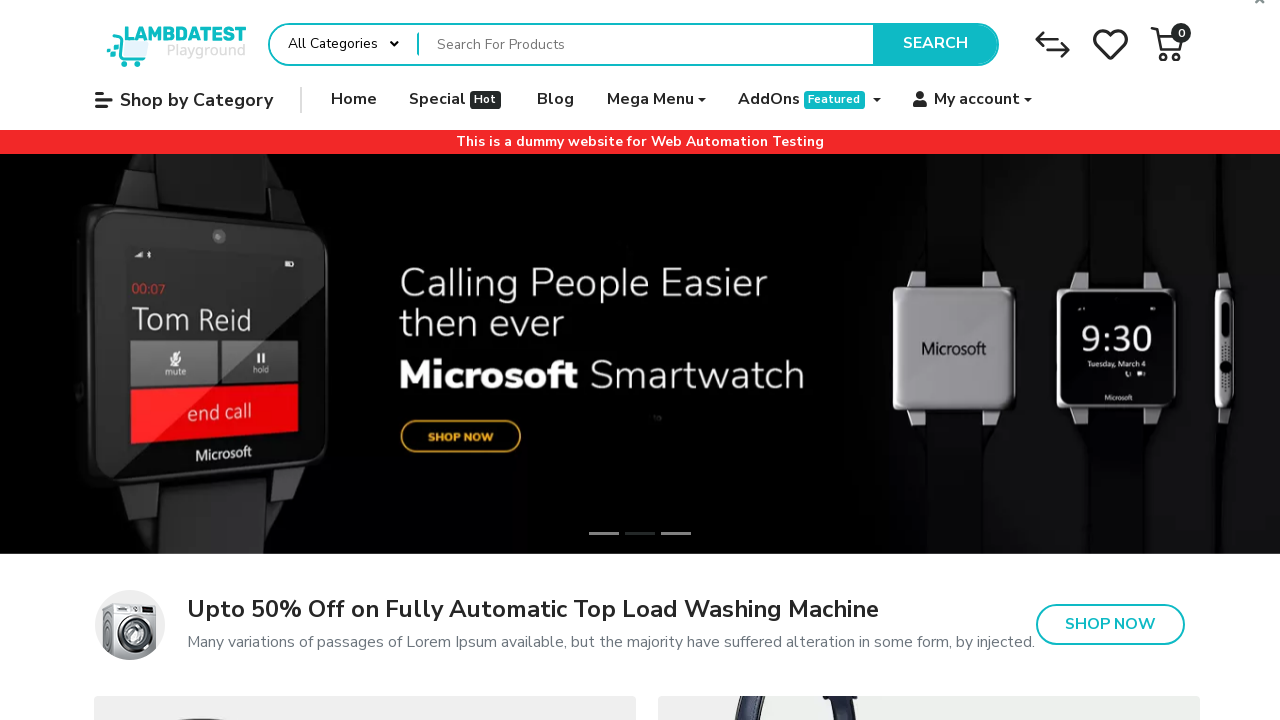

Verified page title contains 'Your Store'
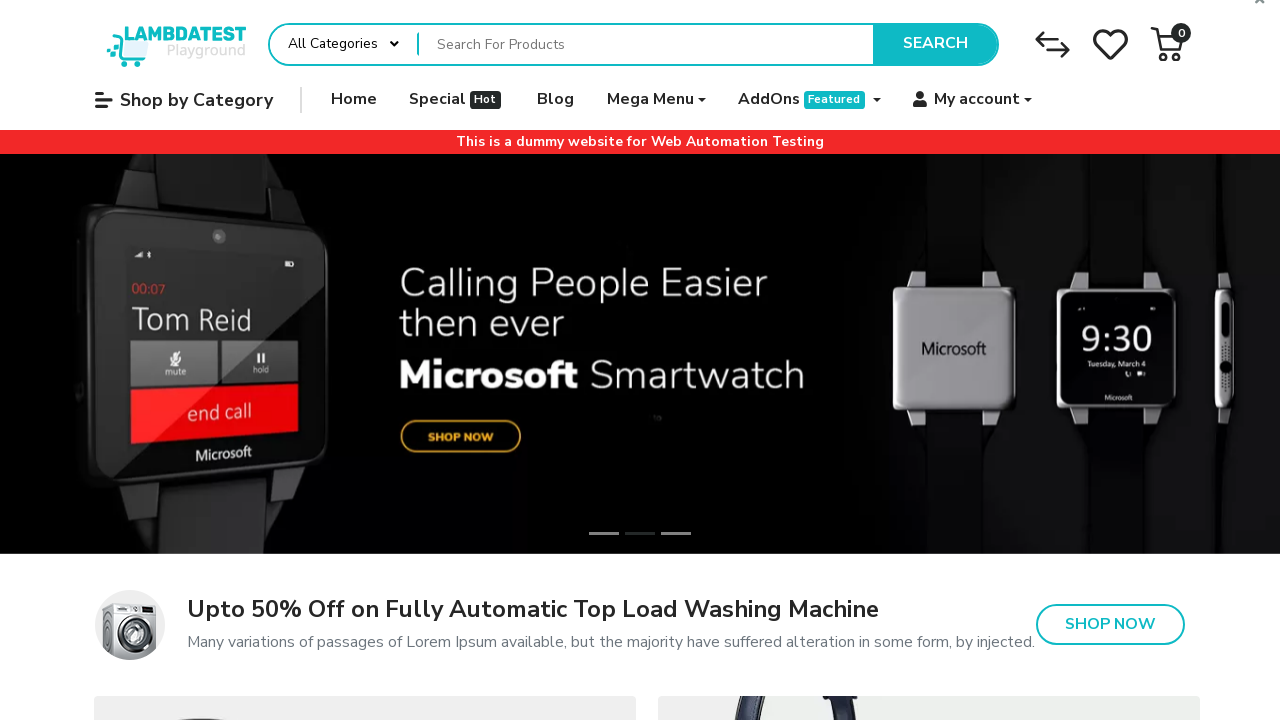

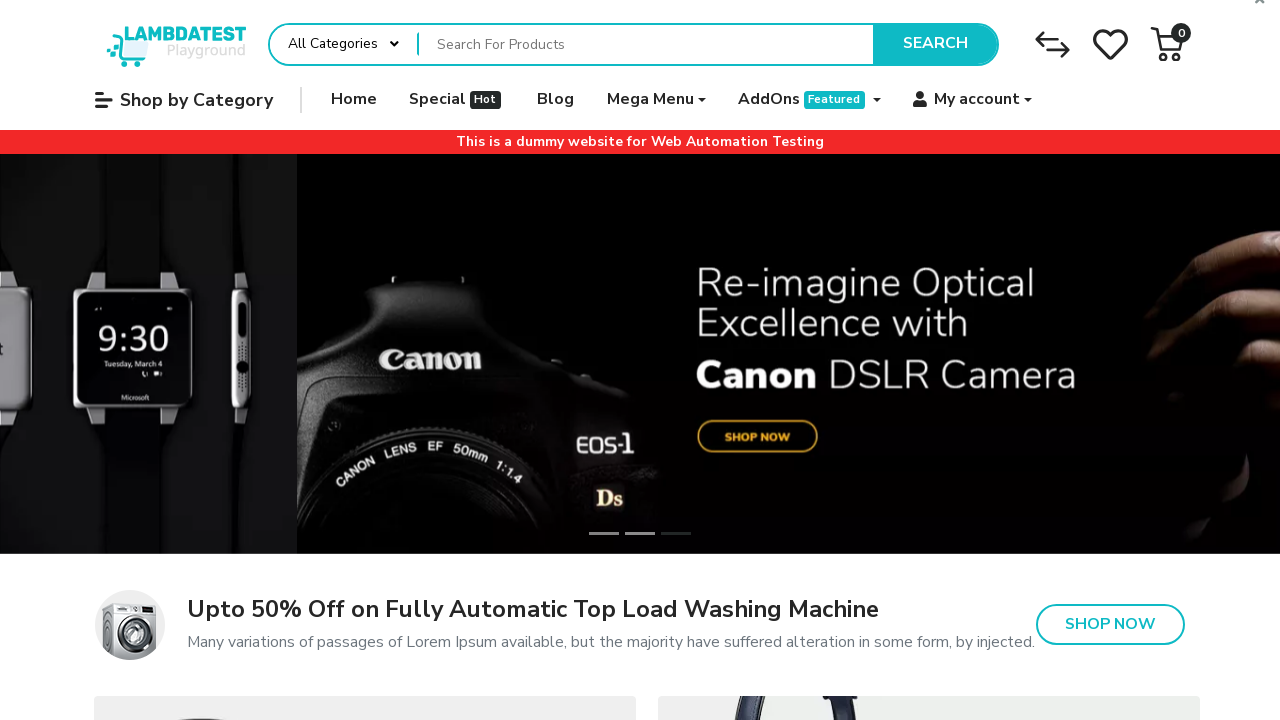